Tests the jQuery UI toggle effect by clicking the Run Effect button twice to hide and show text content within an iframe

Starting URL: https://jqueryui.com/toggle/

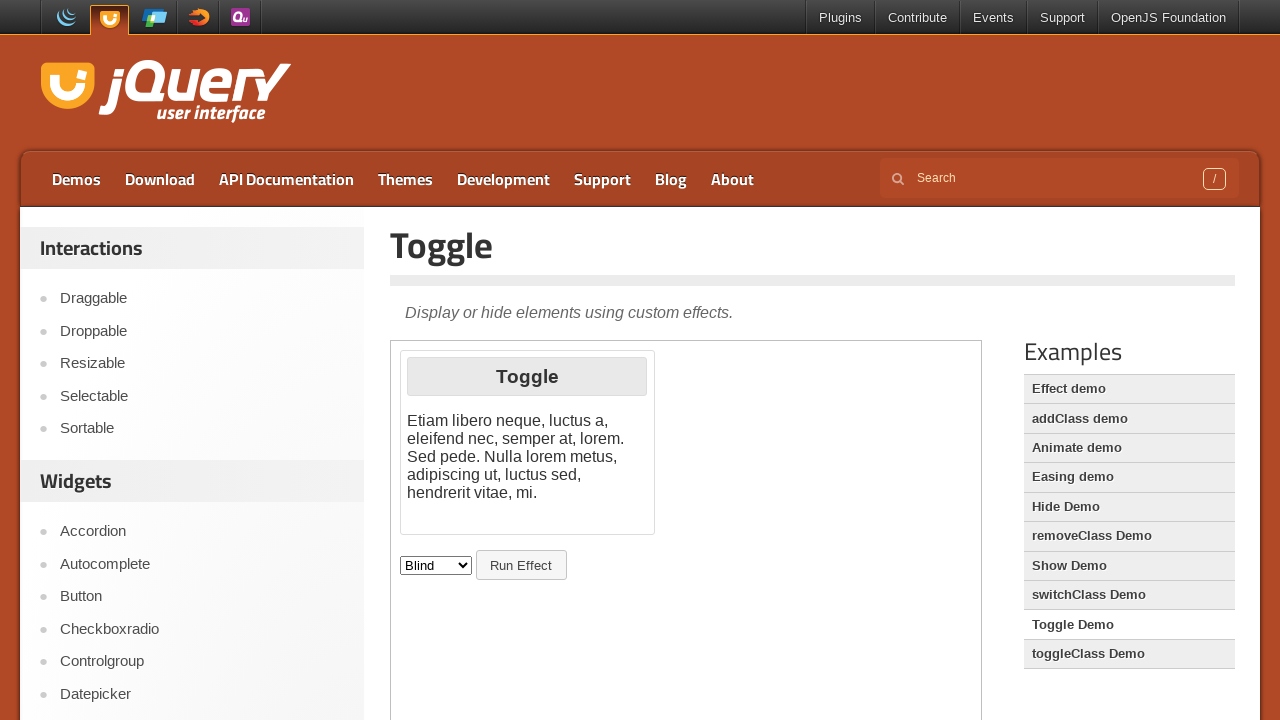

Switched to iframe containing toggle demo
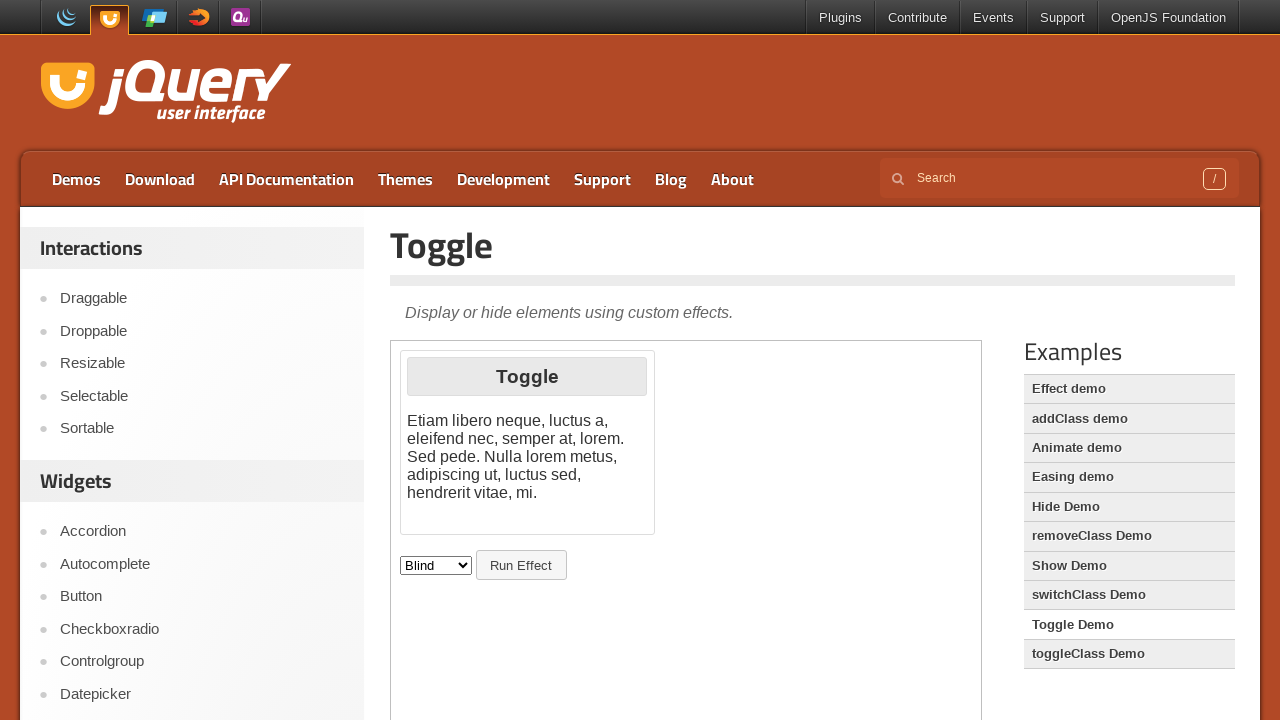

Retrieved initial text content from effect paragraph
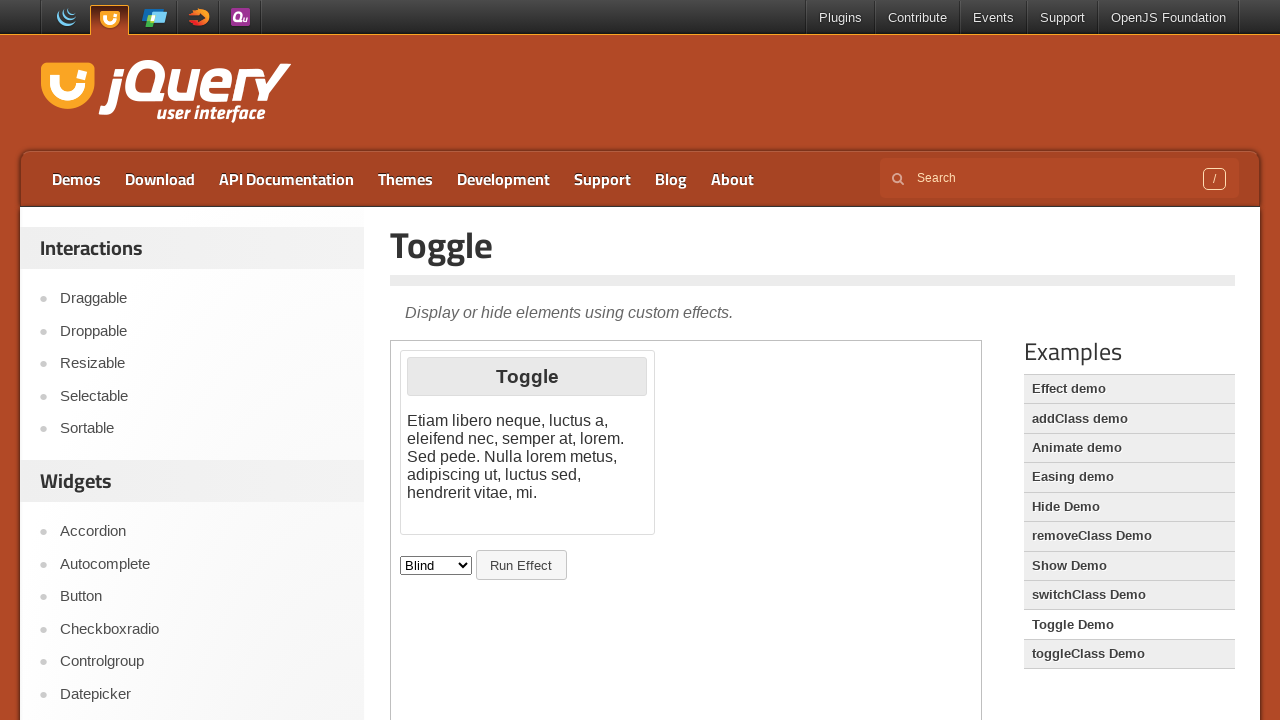

Clicked Run Effect button to hide text at (521, 565) on iframe >> nth=0 >> internal:control=enter-frame >> #button
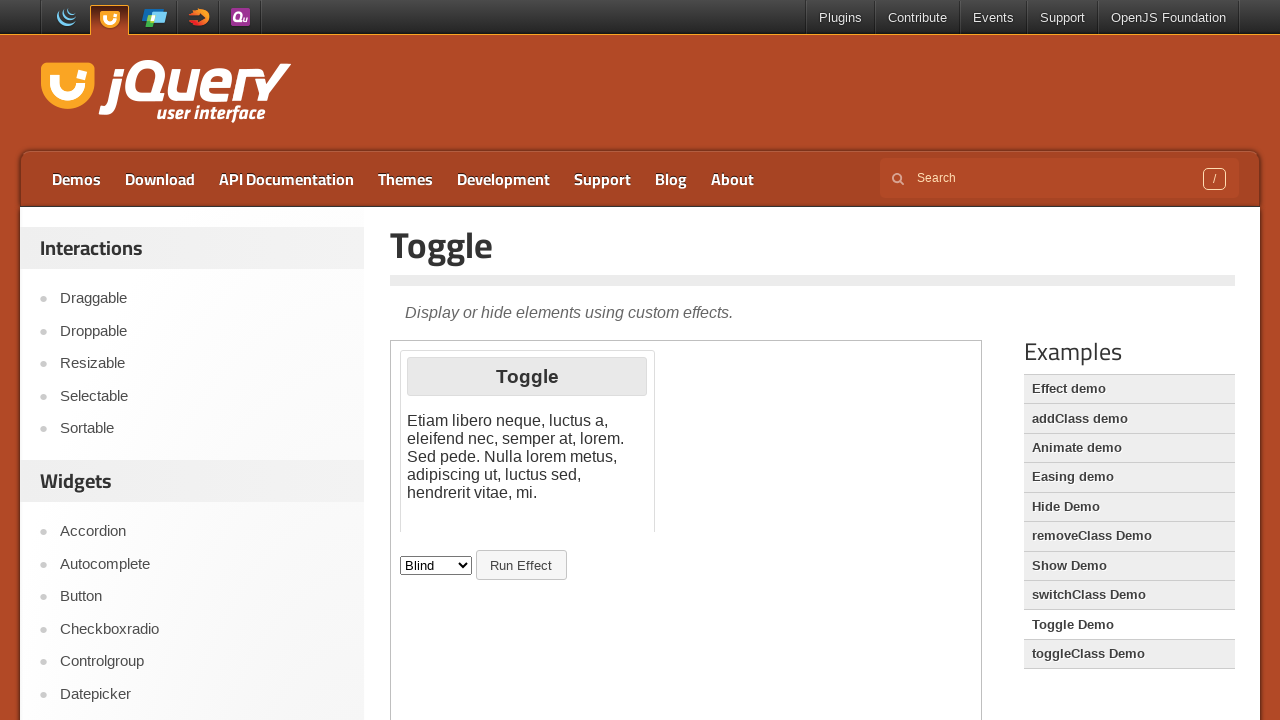

Text content became hidden after toggle effect
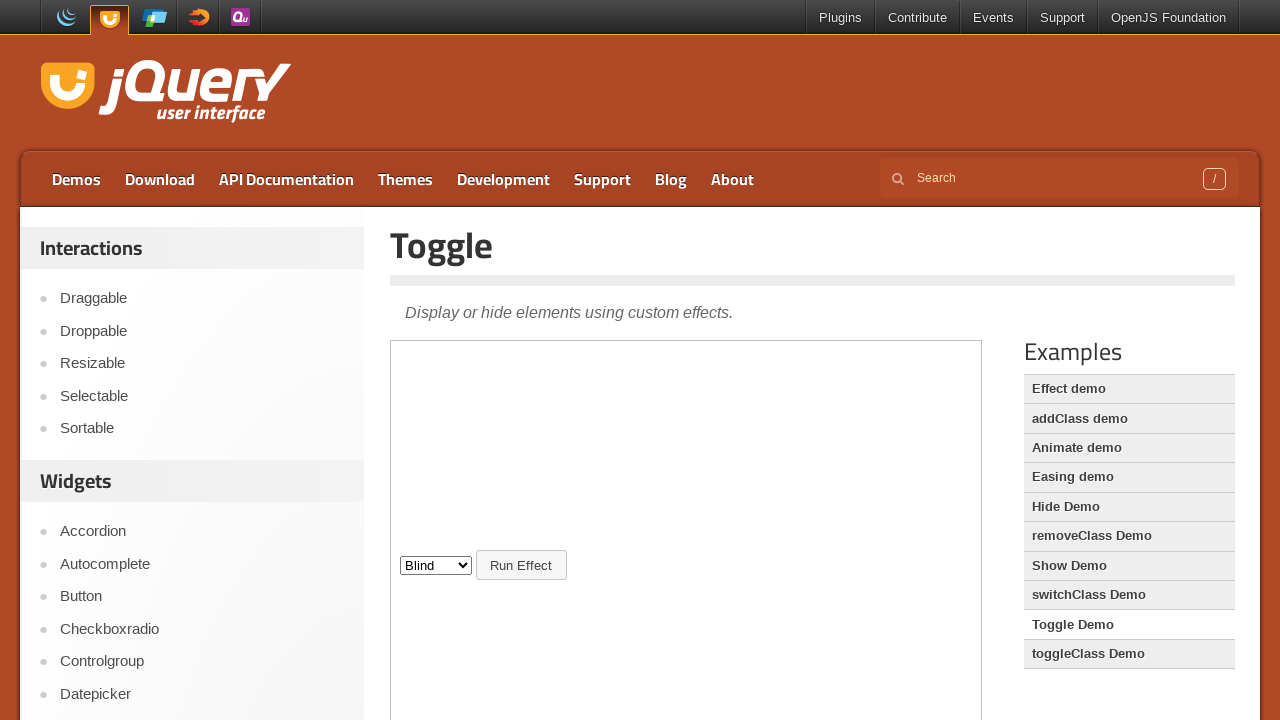

Clicked Run Effect button again to show text at (521, 565) on iframe >> nth=0 >> internal:control=enter-frame >> #button
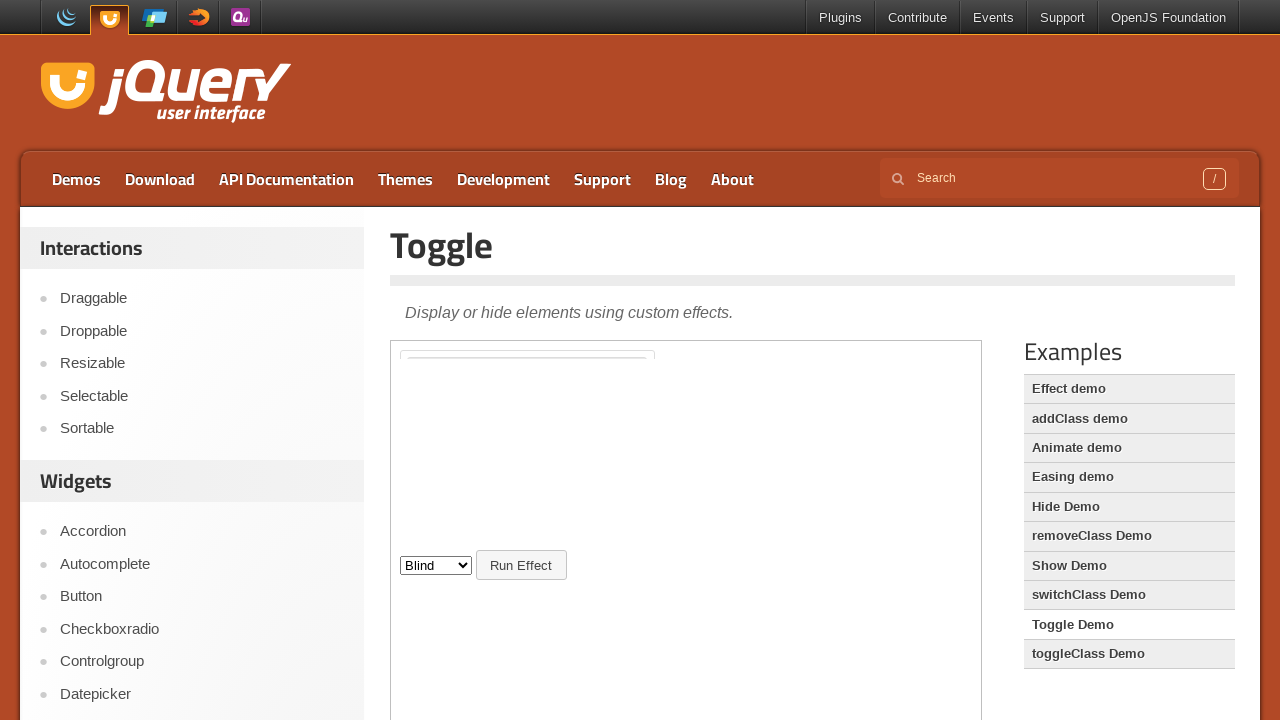

Text content became visible after second toggle effect
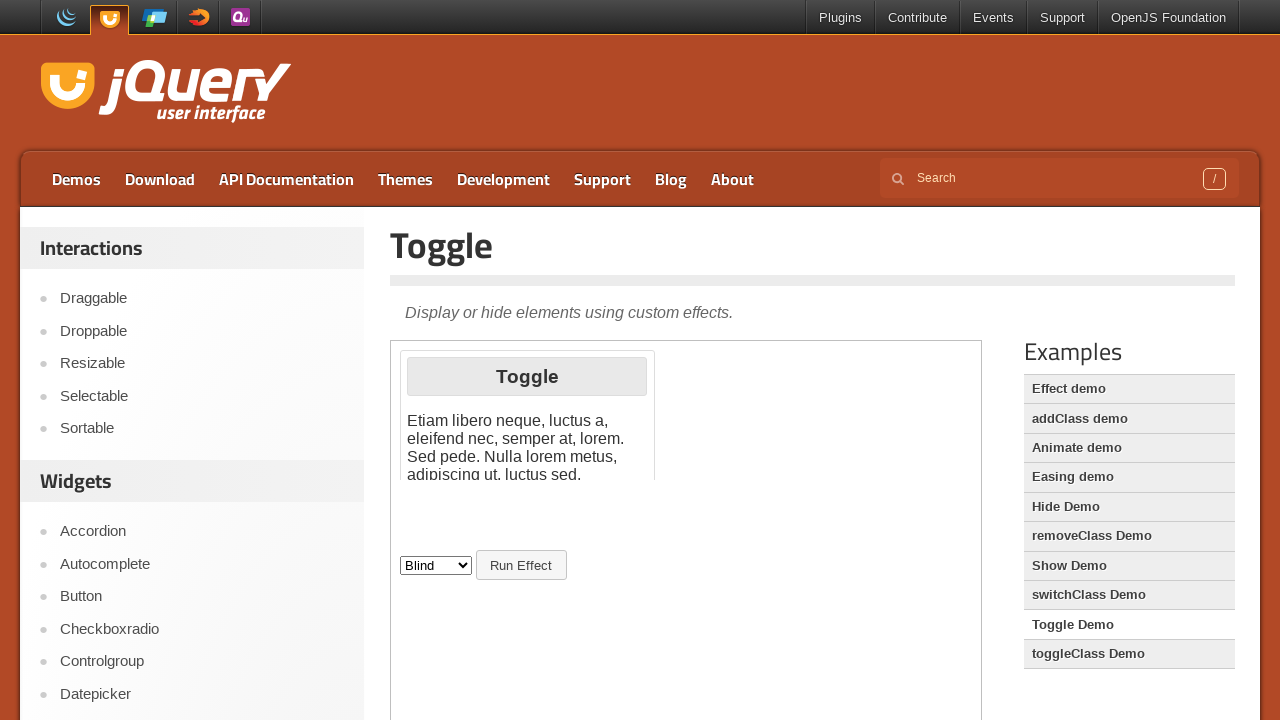

Retrieved final text content to verify text is displayed
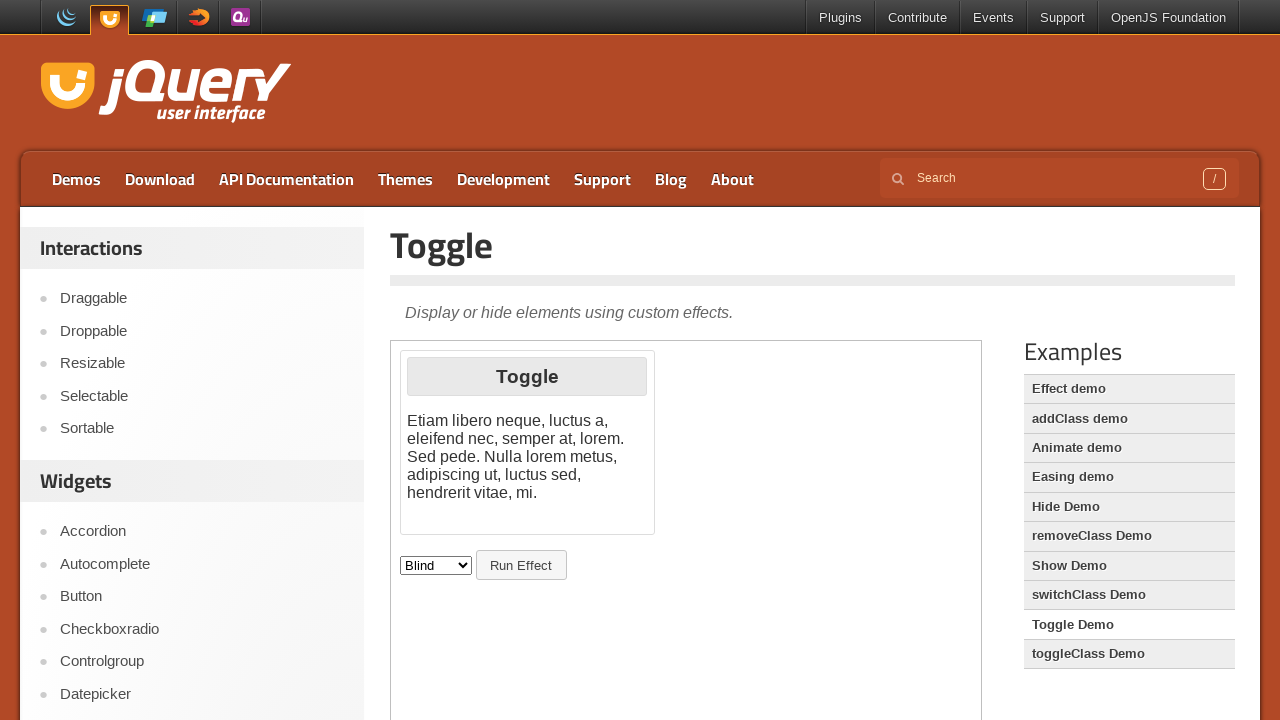

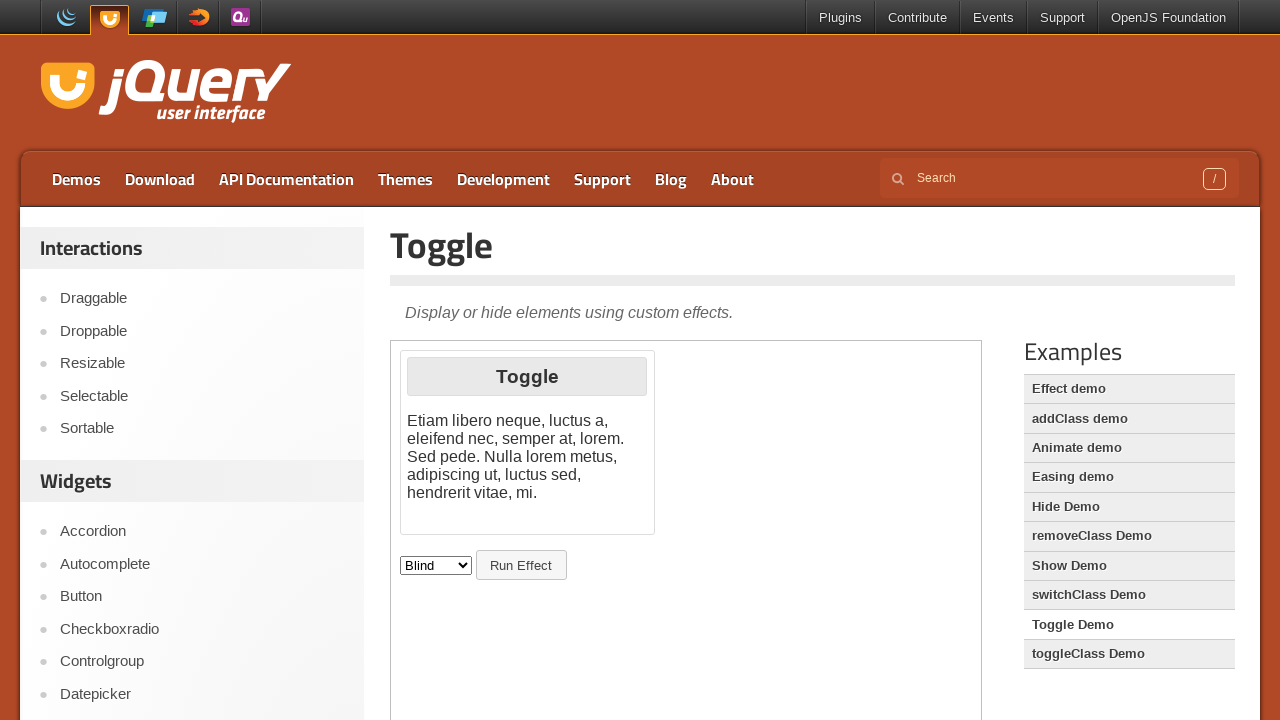